Tests infinite scroll functionality by waiting for initial quotes to load, scrolling to the bottom of the page to trigger loading more content, and verifying that additional quotes appear.

Starting URL: http://quotes.toscrape.com/scroll

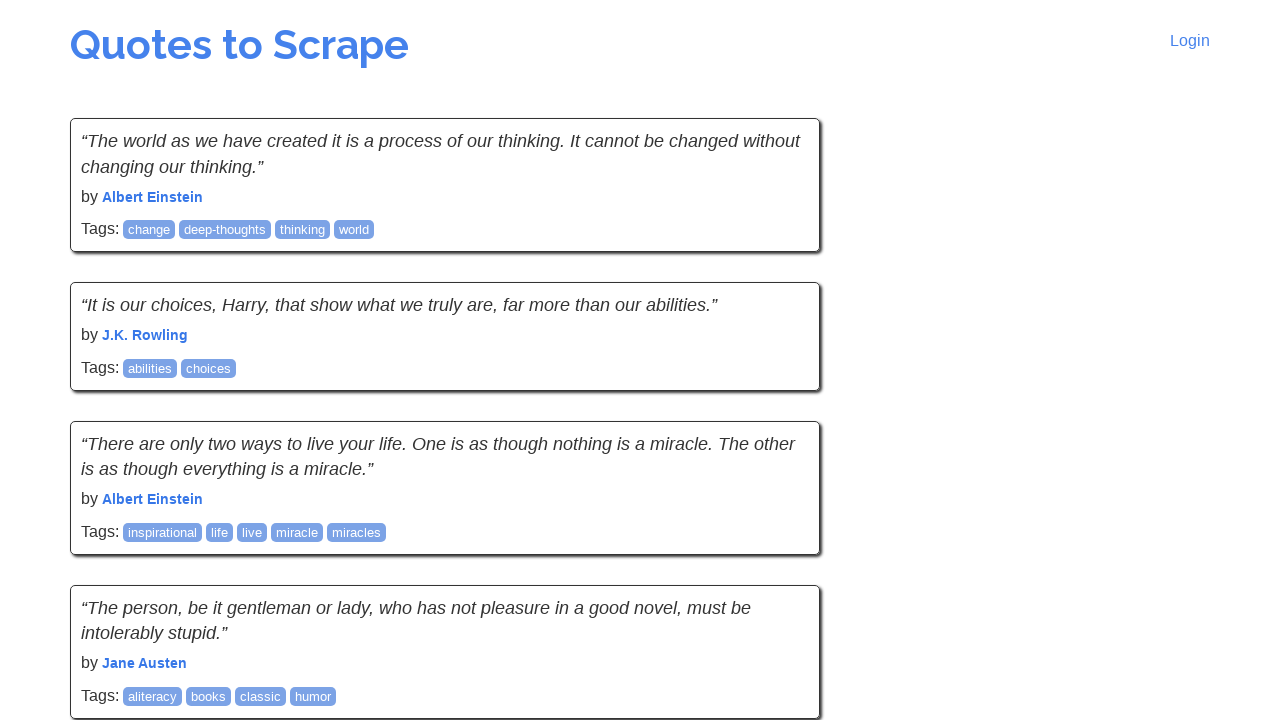

Waited for initial quotes to load
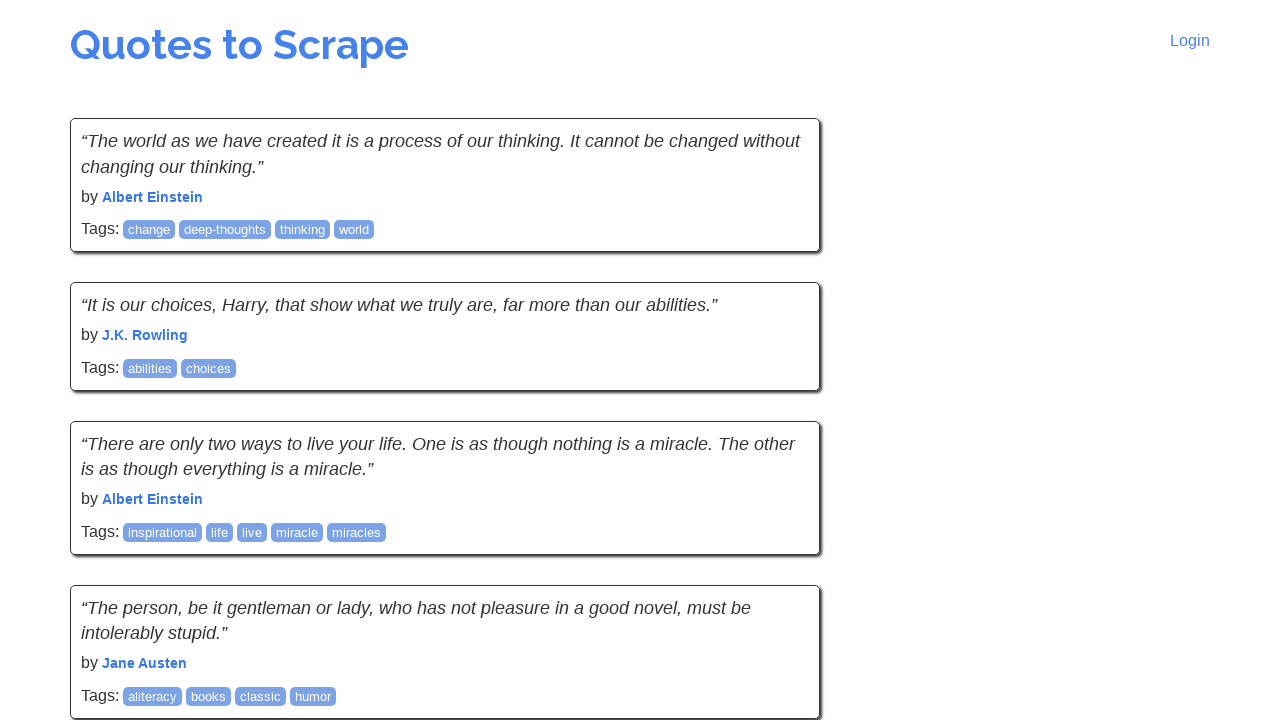

Scrolled to bottom of page to trigger infinite scroll
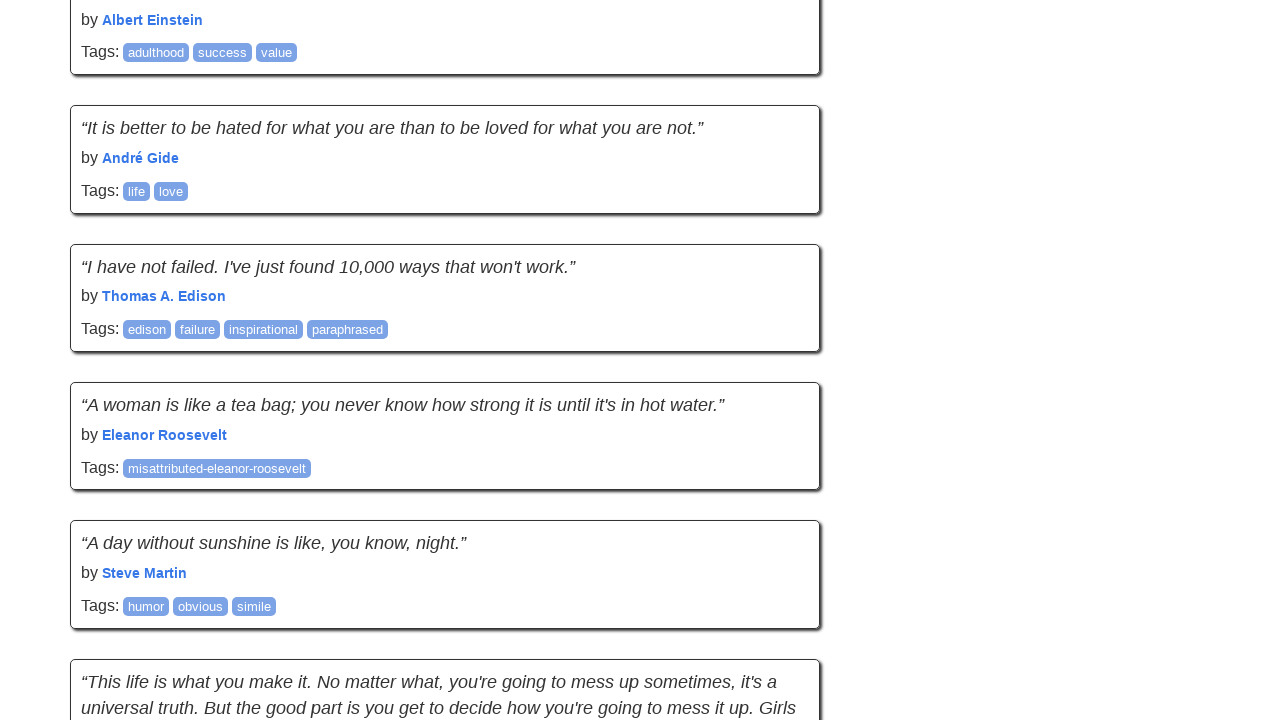

Verified that additional quotes loaded after scroll
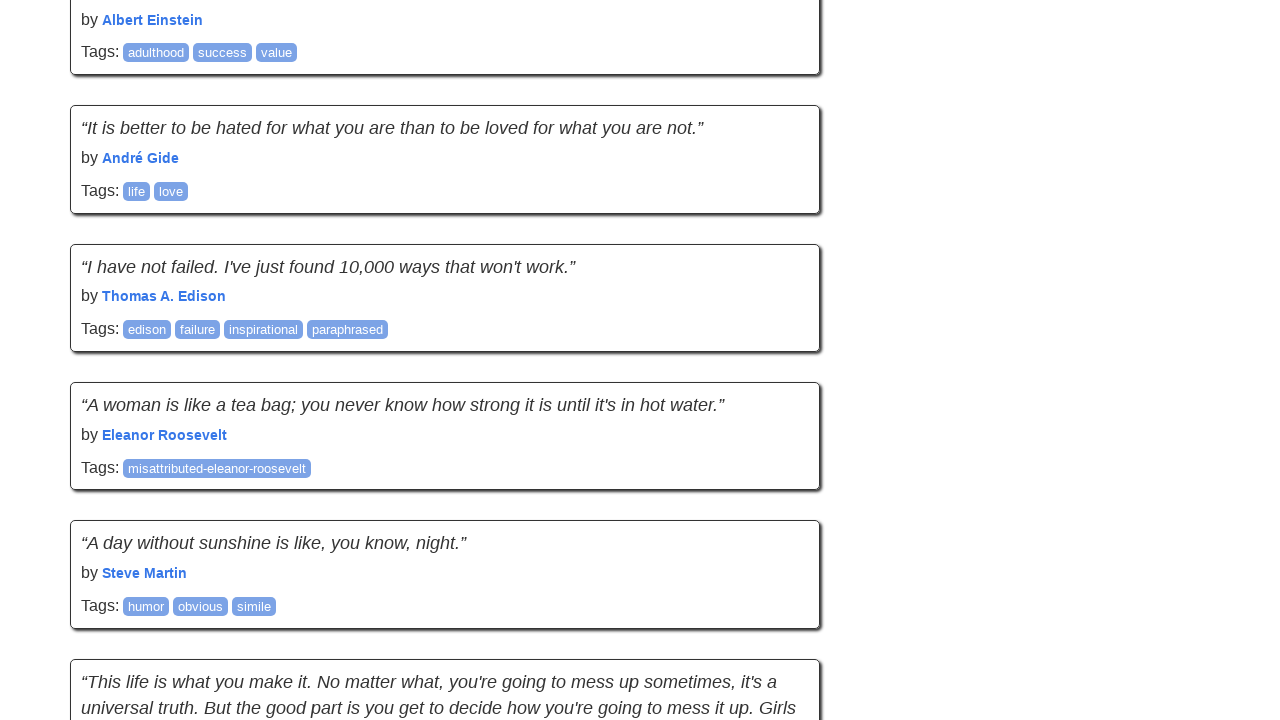

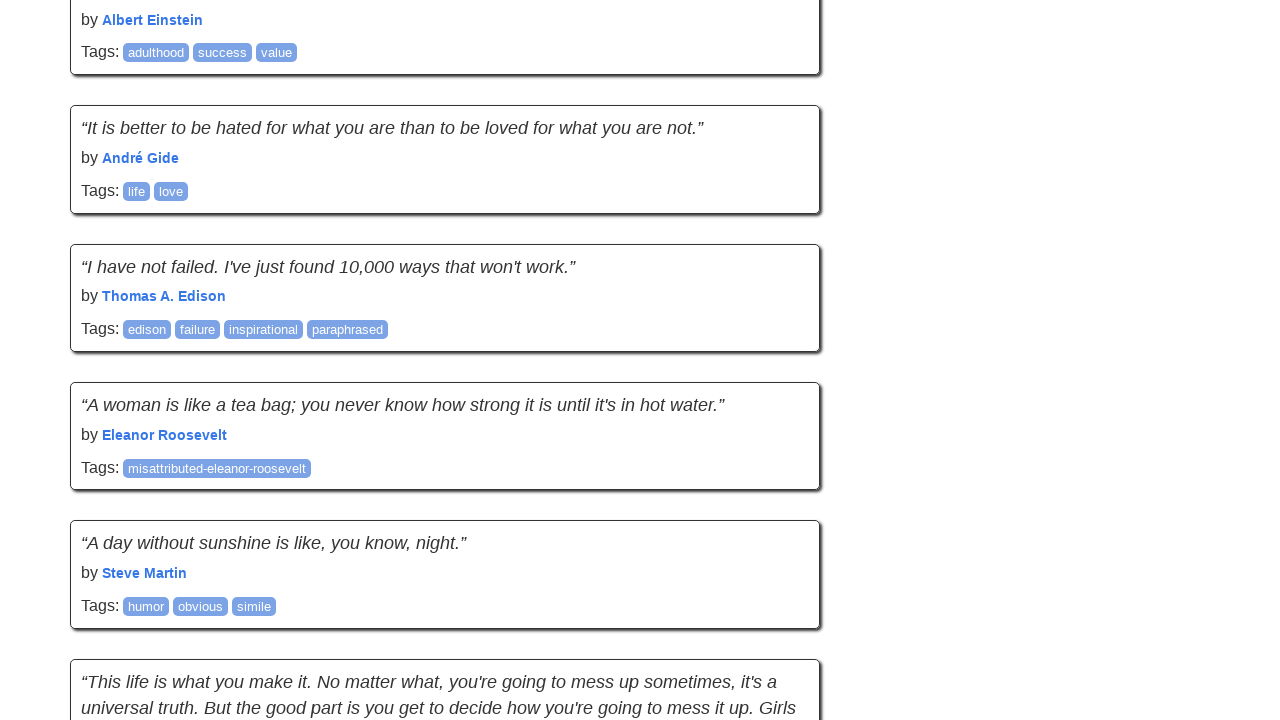